Tests that clicking Clear completed removes completed items from the list

Starting URL: https://demo.playwright.dev/todomvc

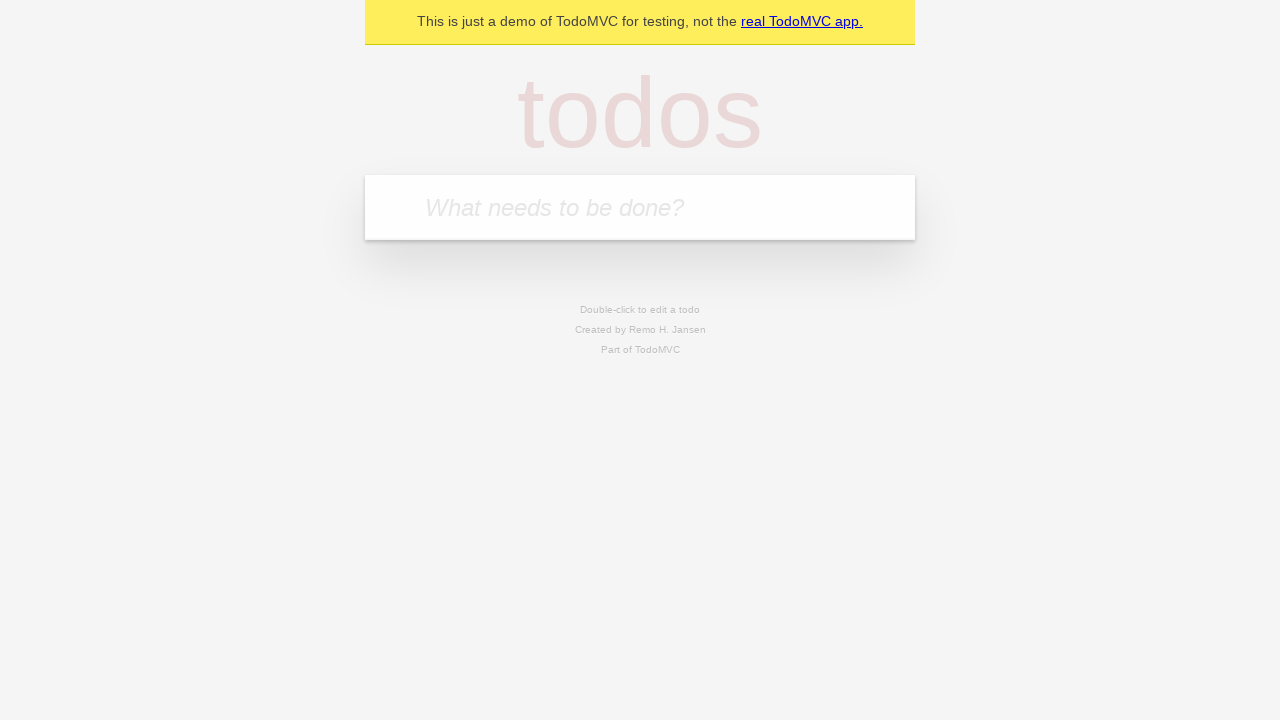

Filled todo input with 'Buy groceries' on internal:attr=[placeholder="What needs to be done?"i]
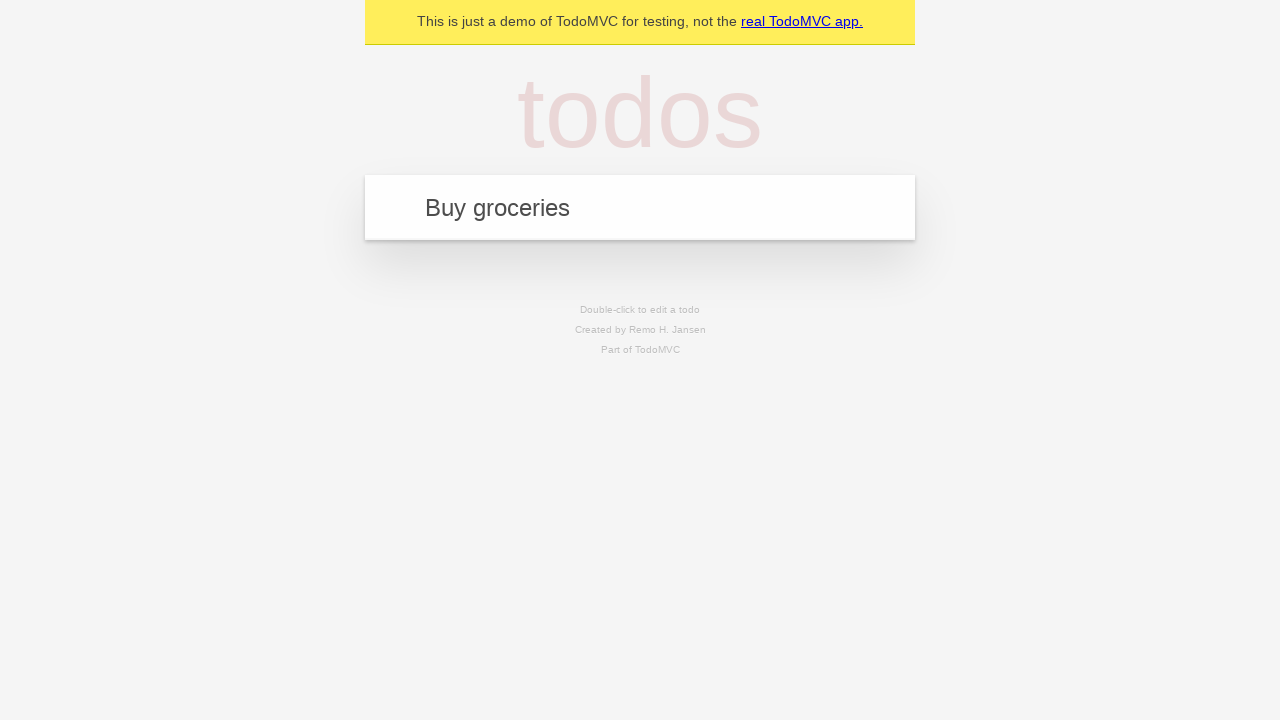

Pressed Enter to create first todo on internal:attr=[placeholder="What needs to be done?"i]
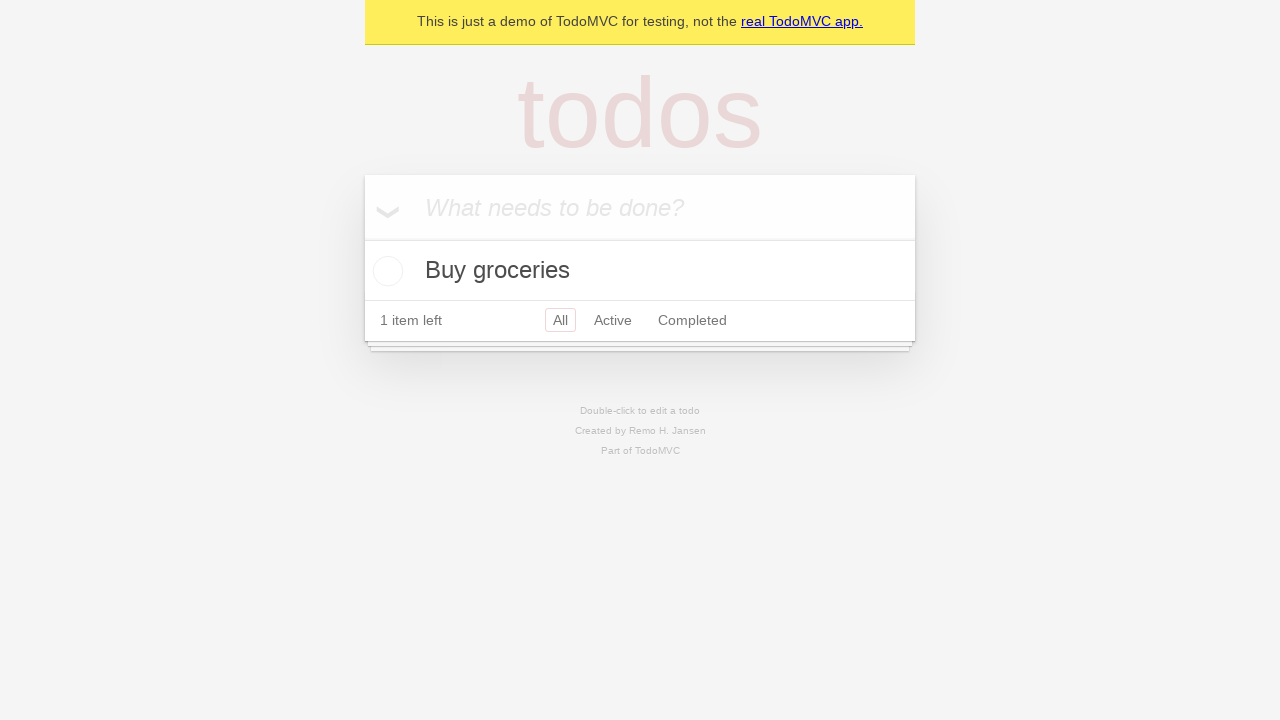

Filled todo input with 'Clean the house' on internal:attr=[placeholder="What needs to be done?"i]
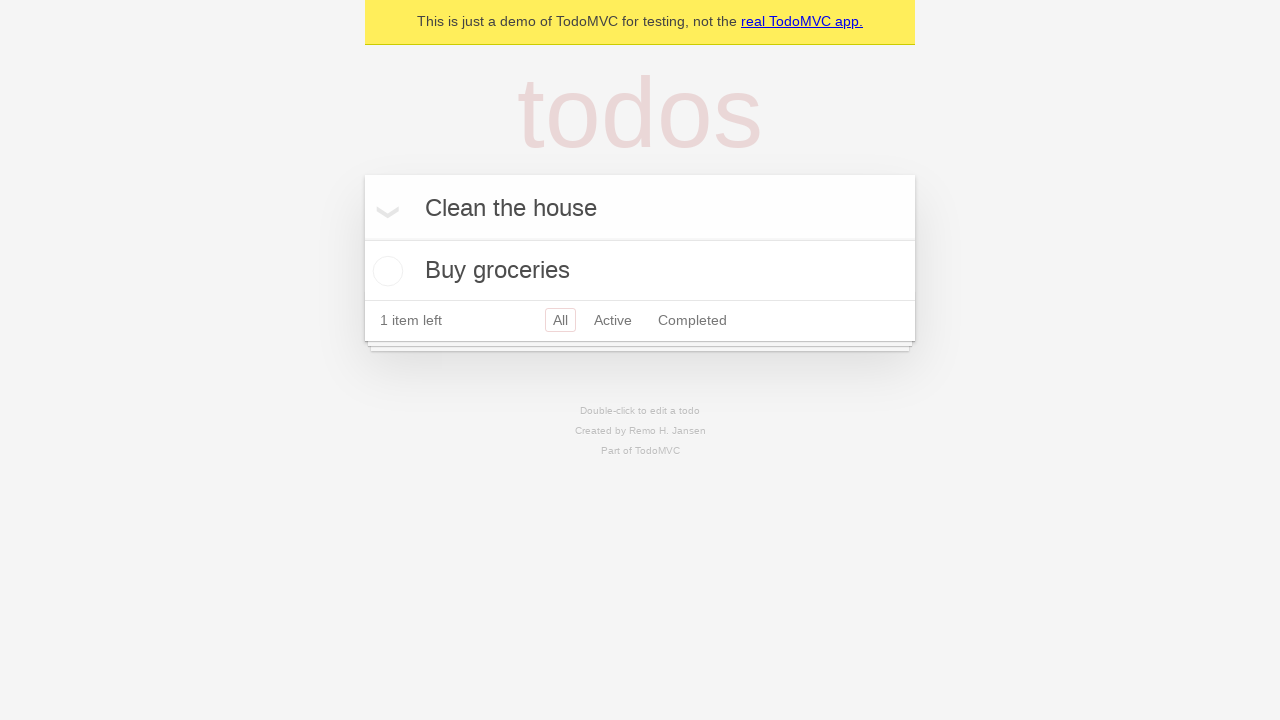

Pressed Enter to create second todo on internal:attr=[placeholder="What needs to be done?"i]
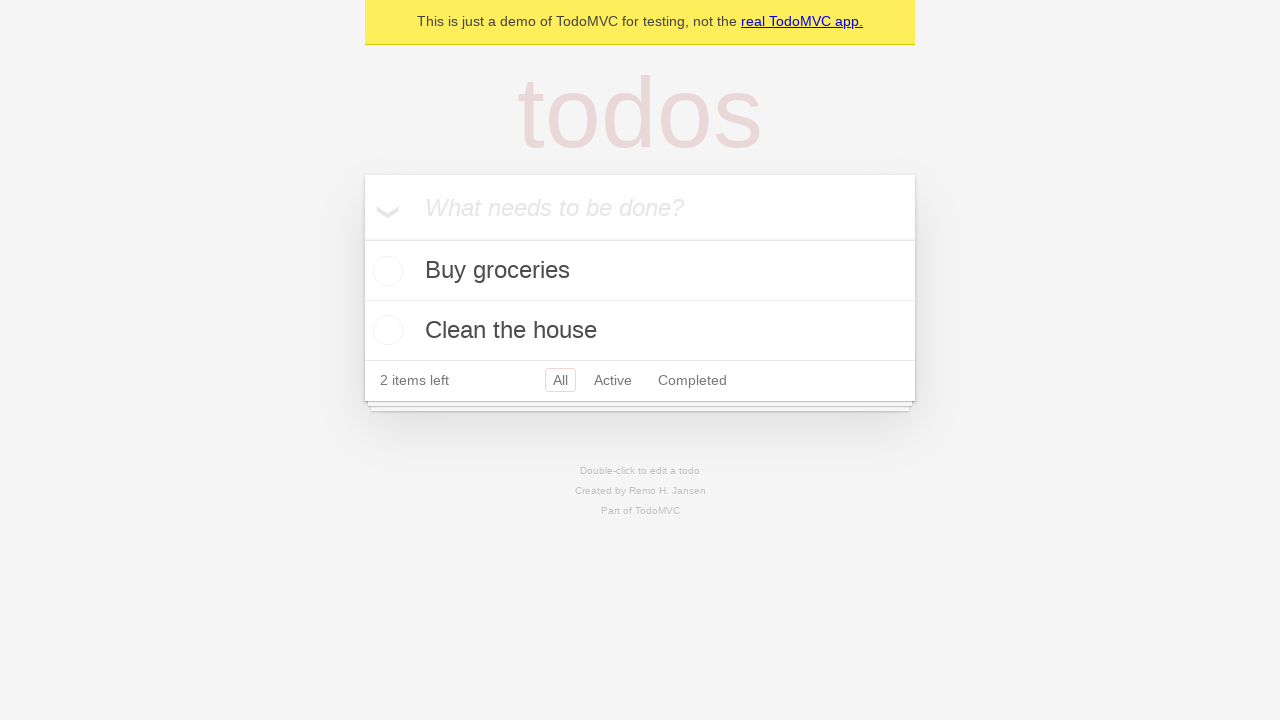

Filled todo input with 'Walk the dog' on internal:attr=[placeholder="What needs to be done?"i]
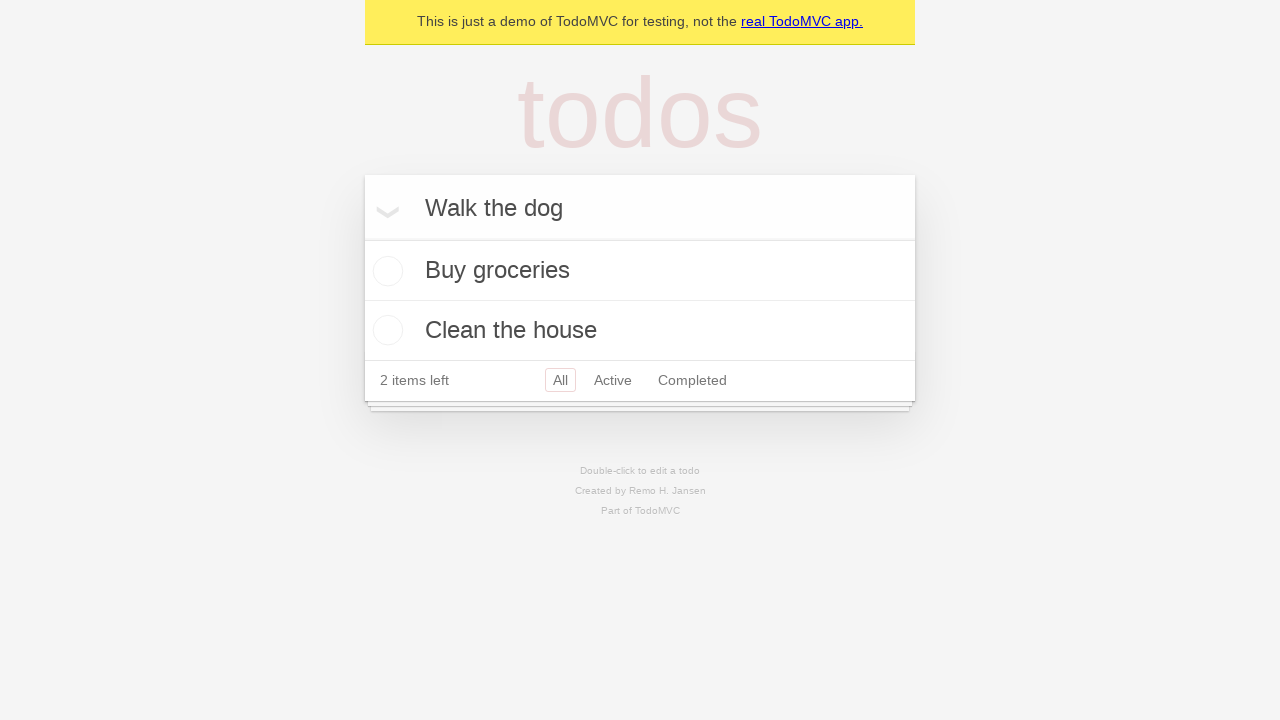

Pressed Enter to create third todo on internal:attr=[placeholder="What needs to be done?"i]
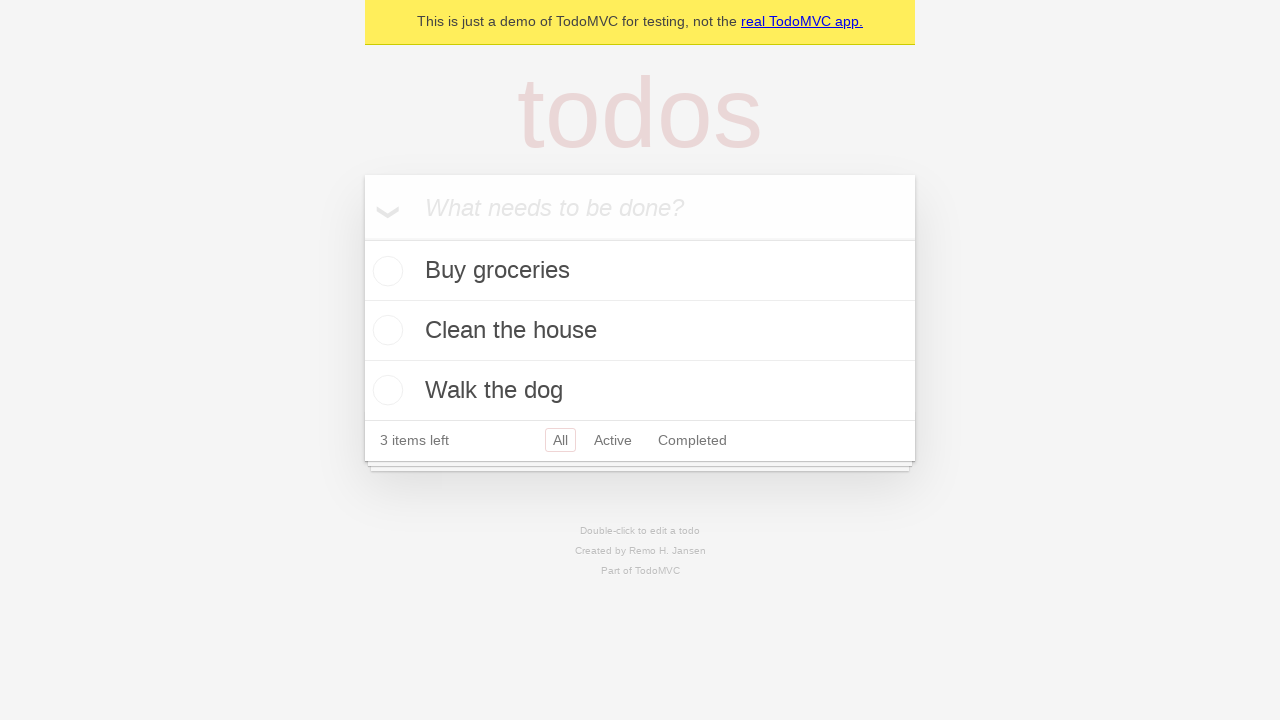

Checked the second todo item (Clean the house) at (385, 330) on internal:testid=[data-testid="todo-item"s] >> nth=1 >> internal:role=checkbox
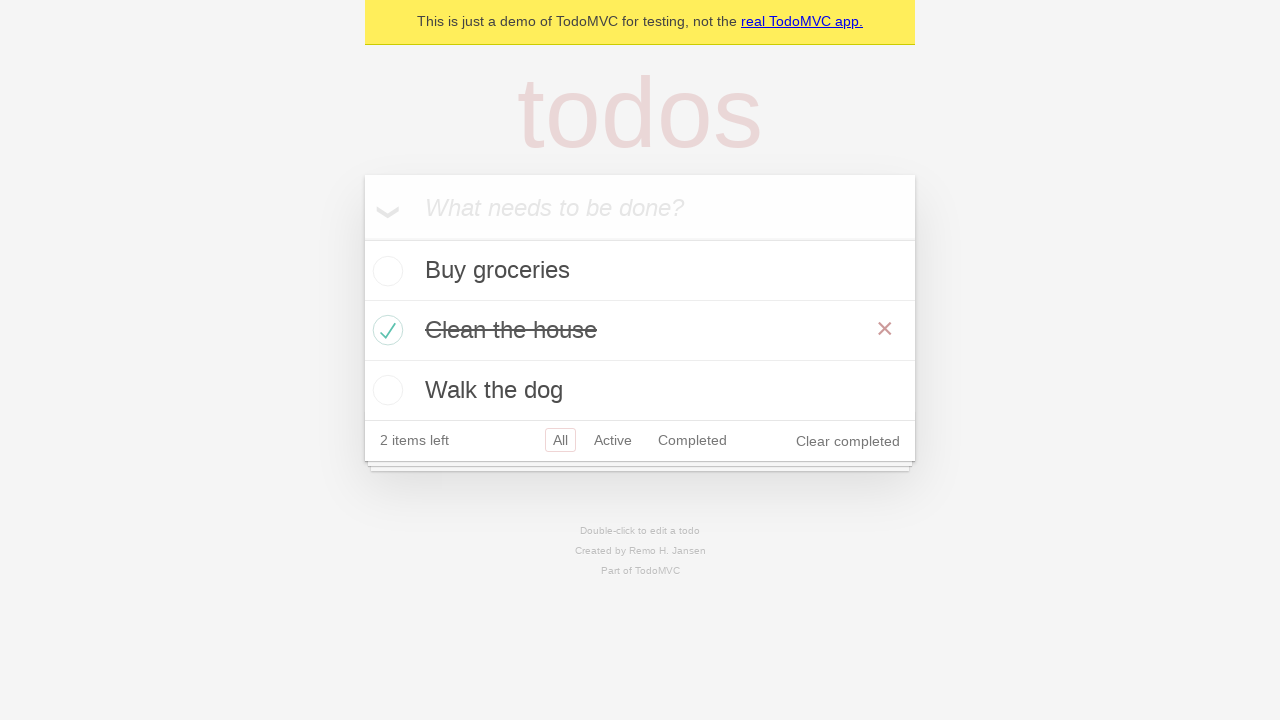

Clicked Clear completed button to remove completed items at (848, 441) on internal:role=button[name="Clear completed"i]
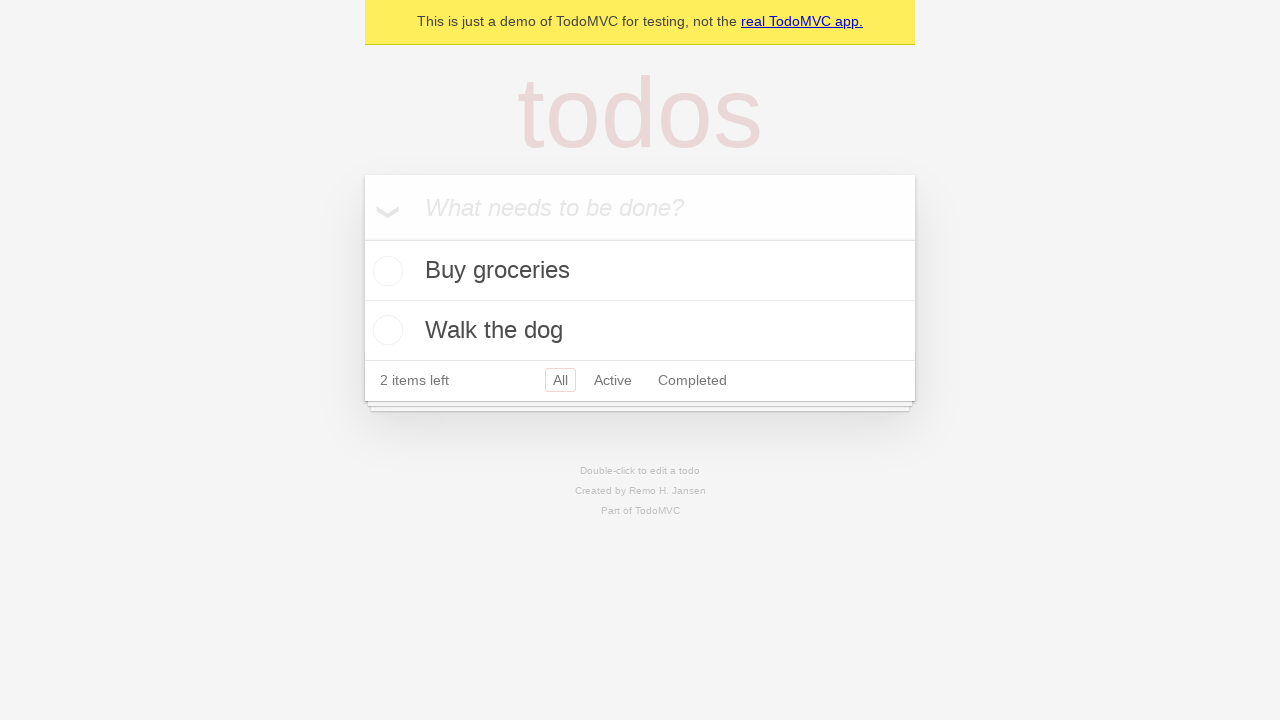

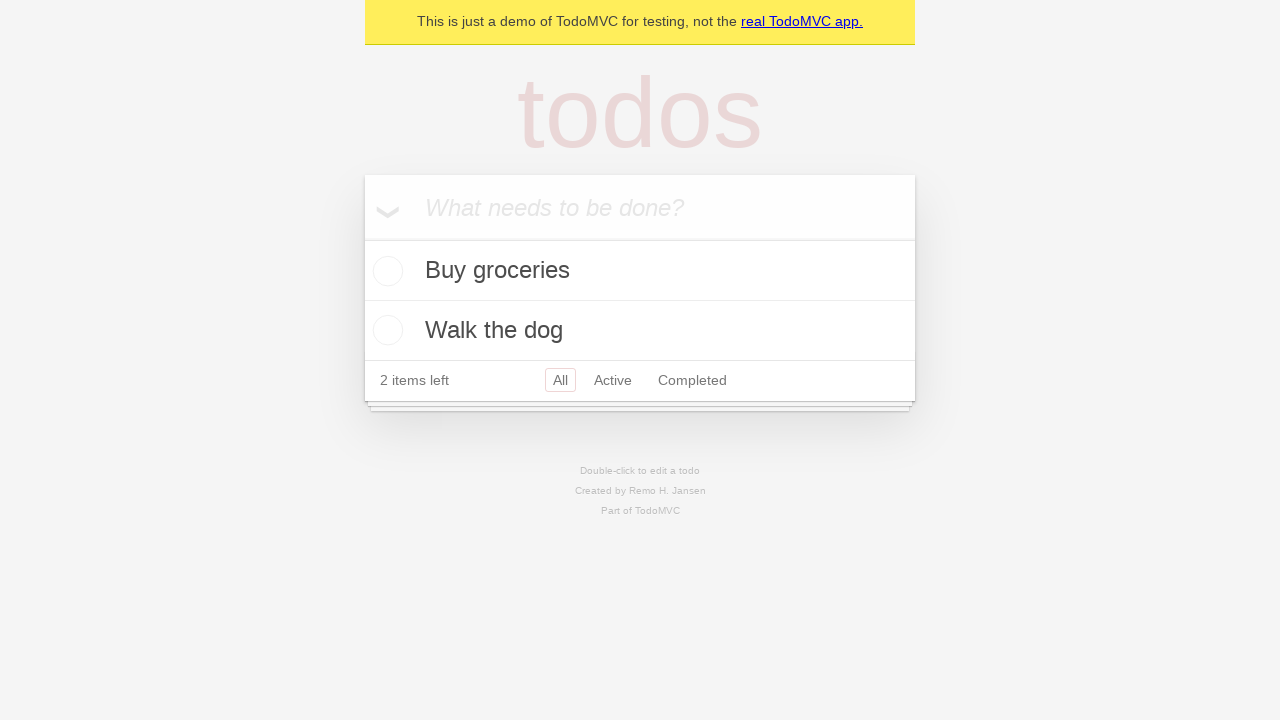